Tests clicking the rating link and verifies navigation to rating page

Starting URL: https://www.labirint.ru/

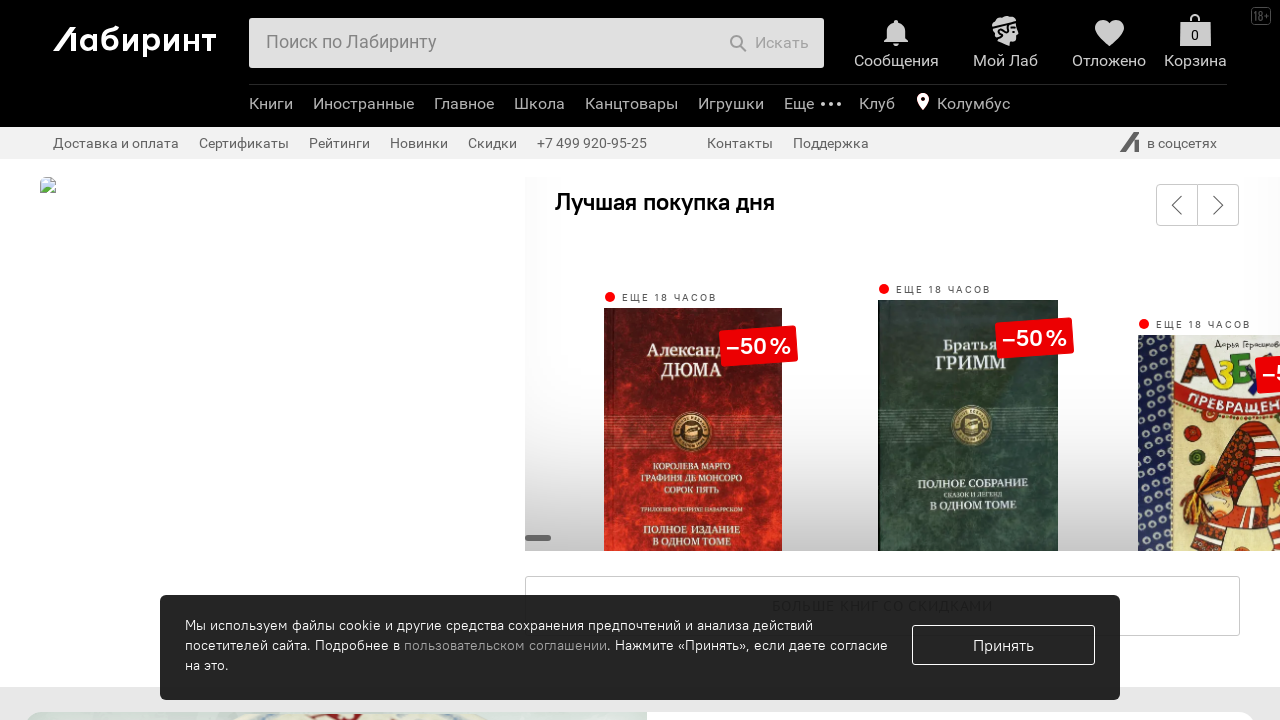

Clicked rating link in header at (598, 361) on a[href*='/rating/']
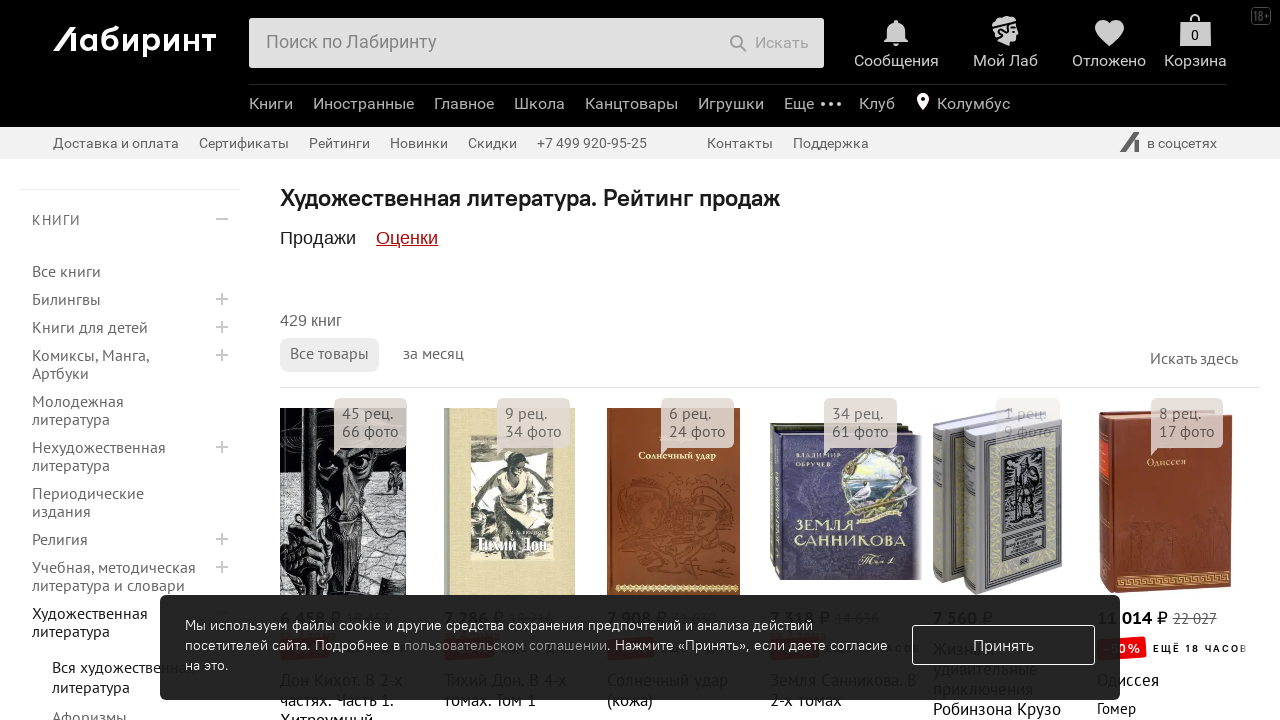

Successfully navigated to rating page
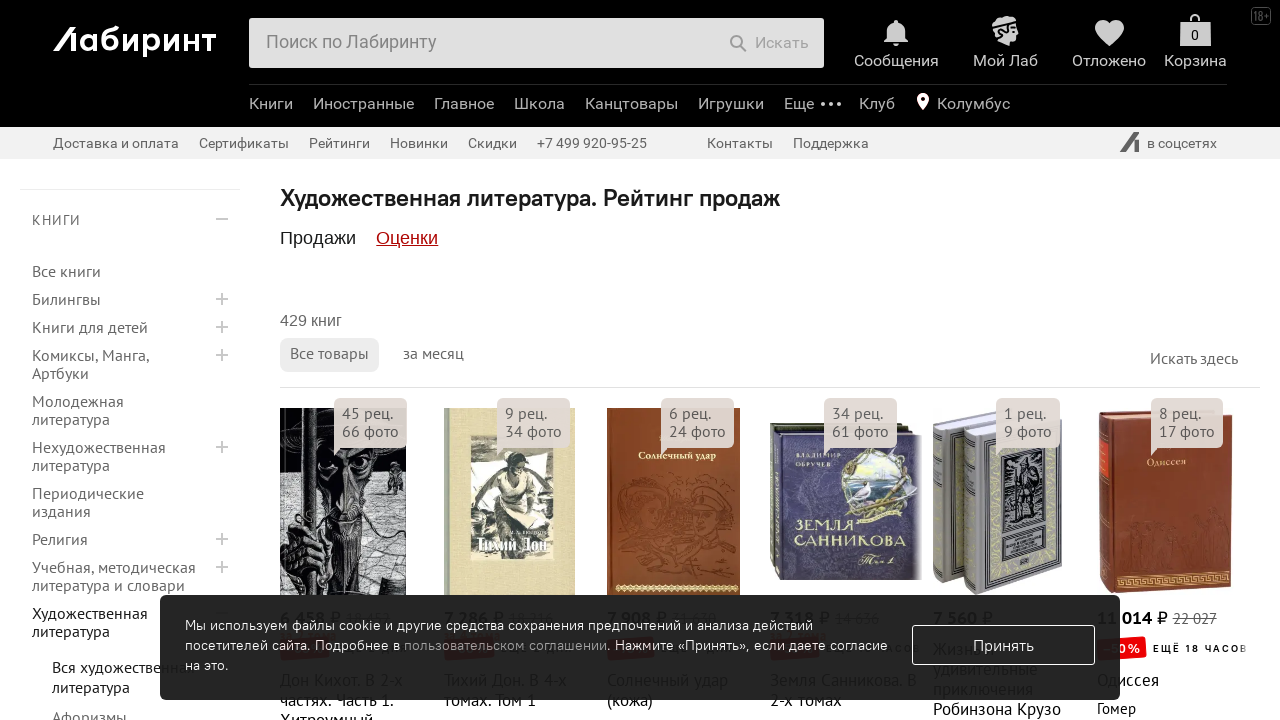

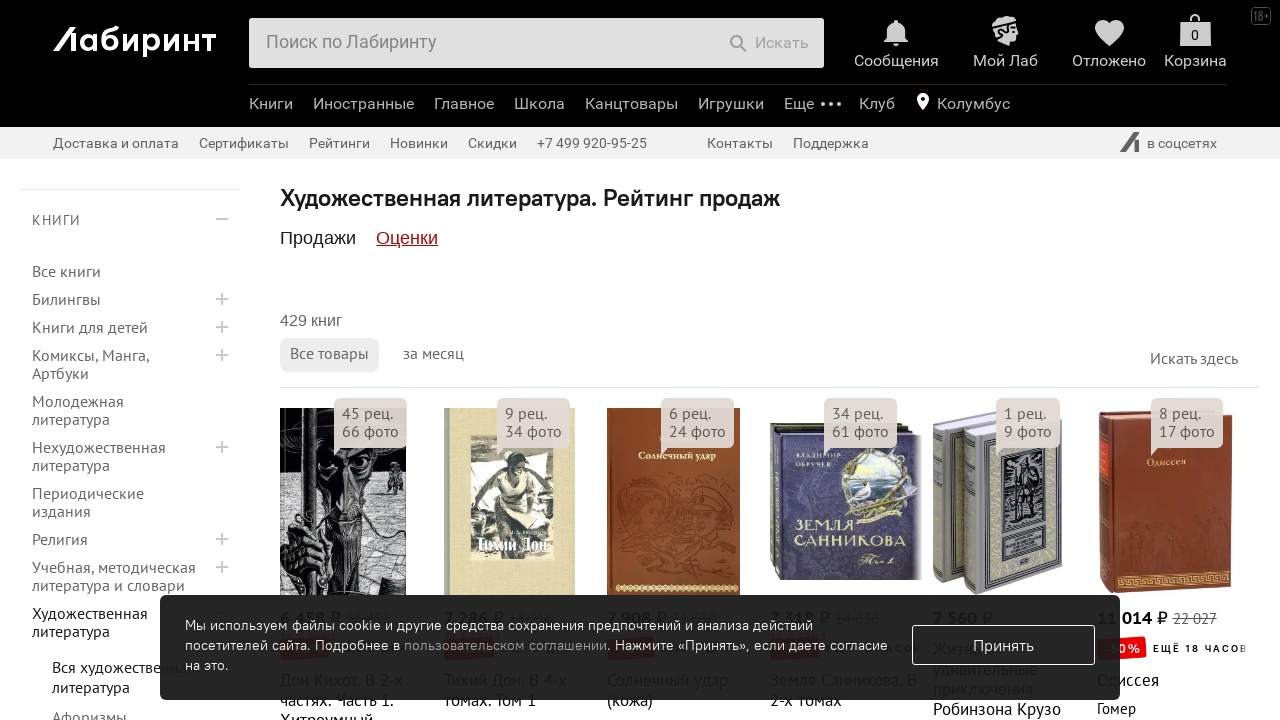